Navigates to jQuery UI demo site, opens the drag and drop demo page, and performs a drag-and-drop action between draggable and droppable elements

Starting URL: https://jqueryui.com/

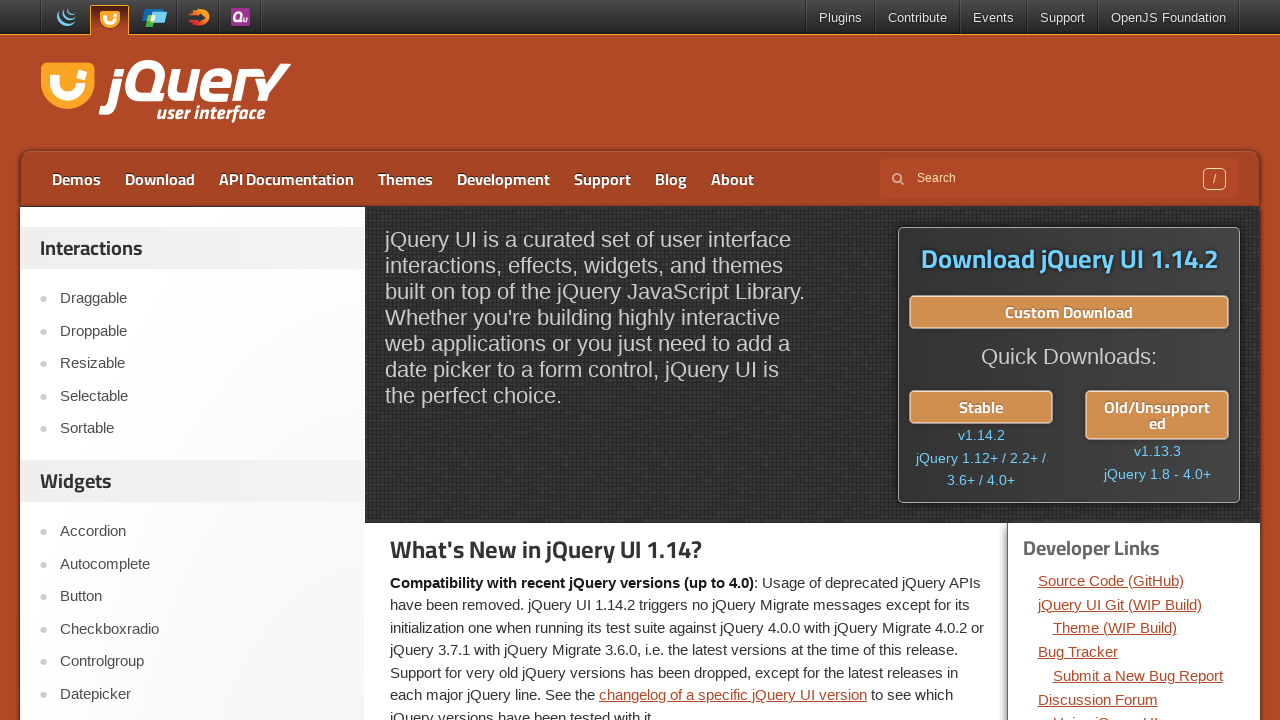

Clicked on Droppable link in sidebar to navigate to drag-and-drop demo at (202, 331) on xpath=//a[contains(@href, 'droppable')]
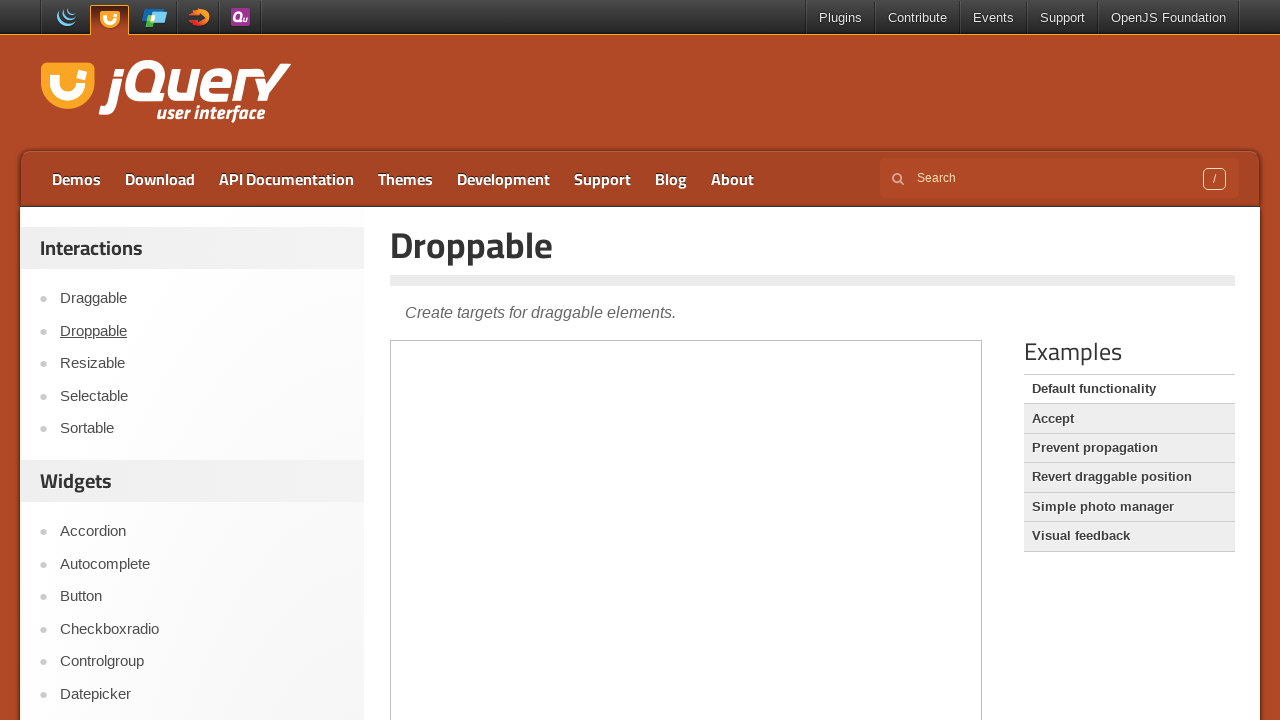

Demo iframe loaded
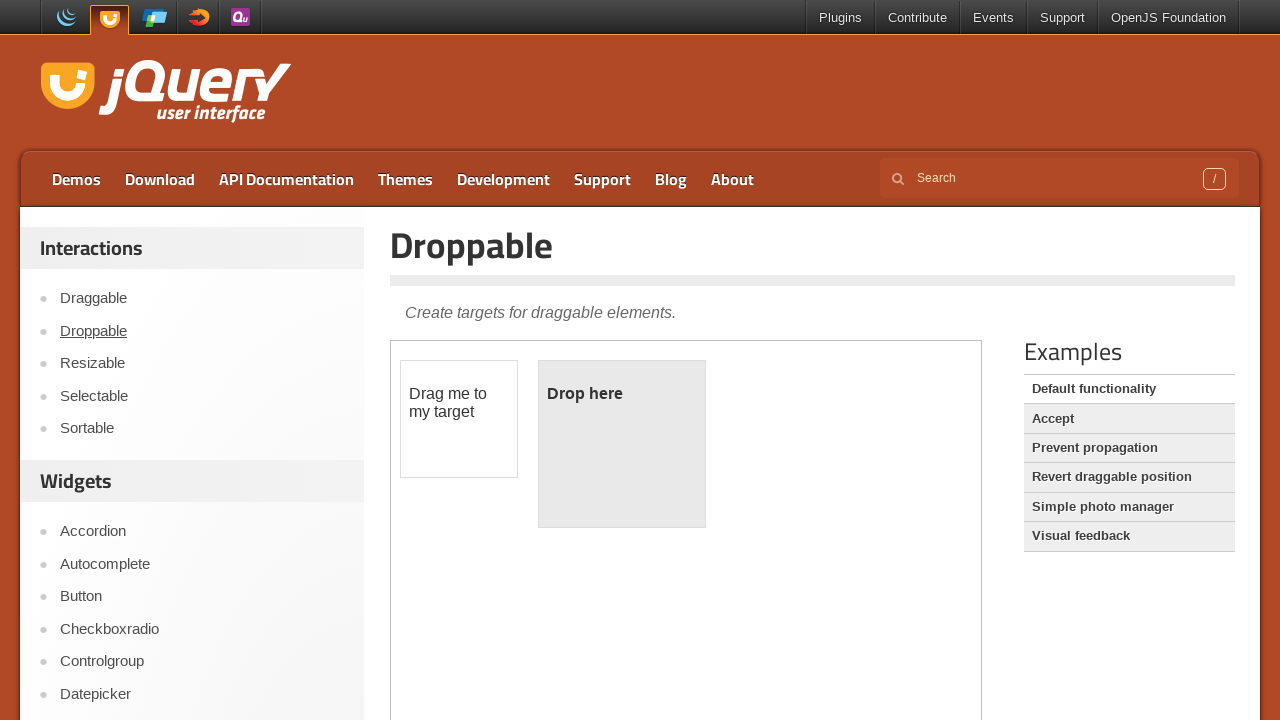

Switched to iframe containing the drag-and-drop demo
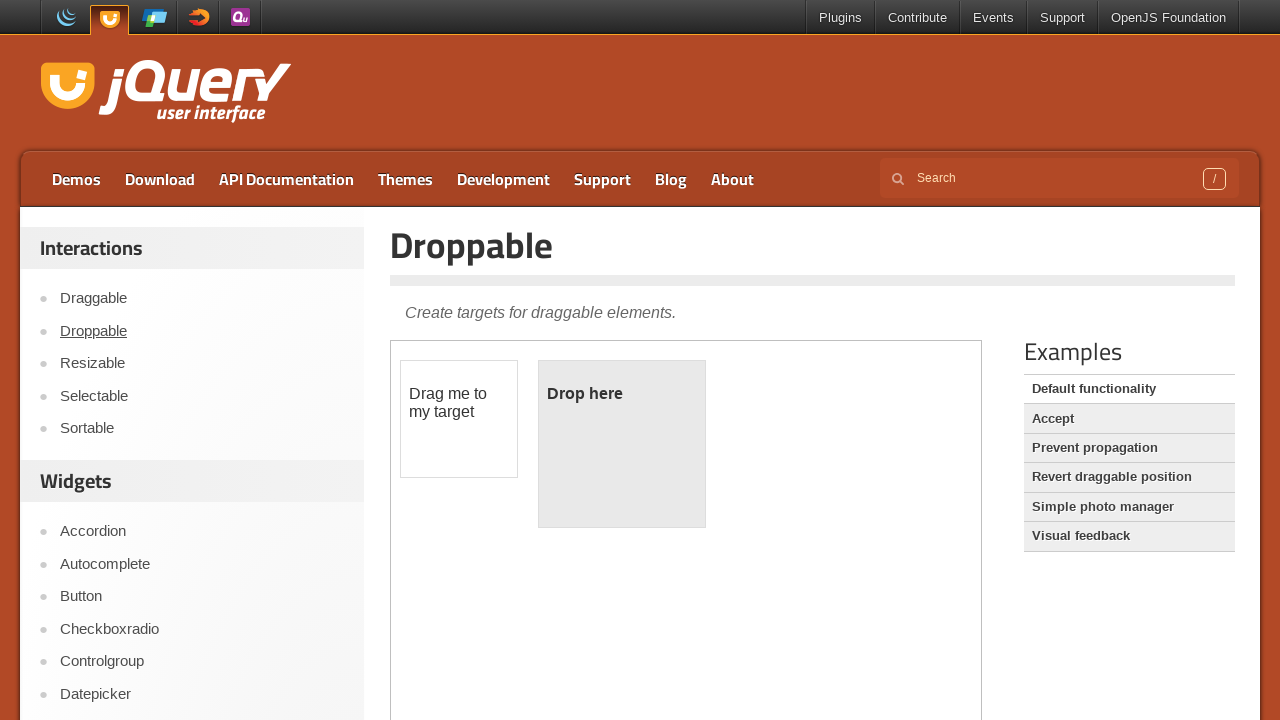

Located draggable and droppable elements within the iframe
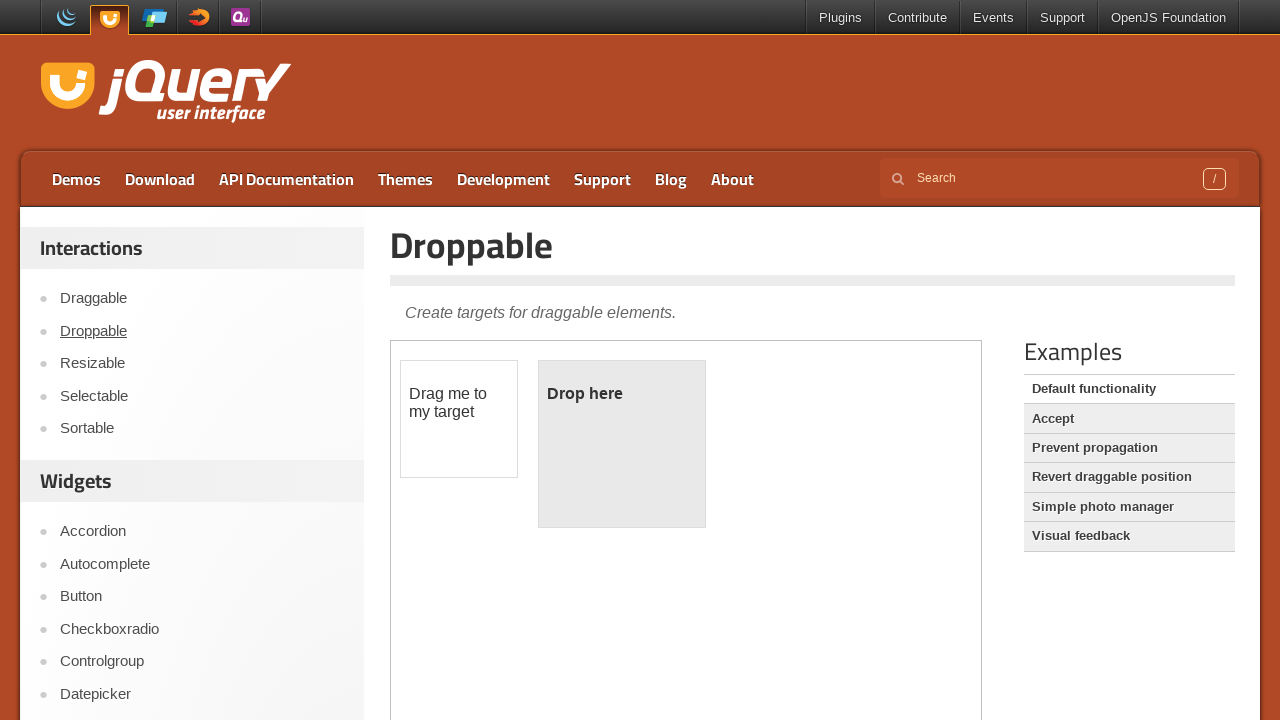

Performed drag-and-drop action from draggable to droppable element at (622, 444)
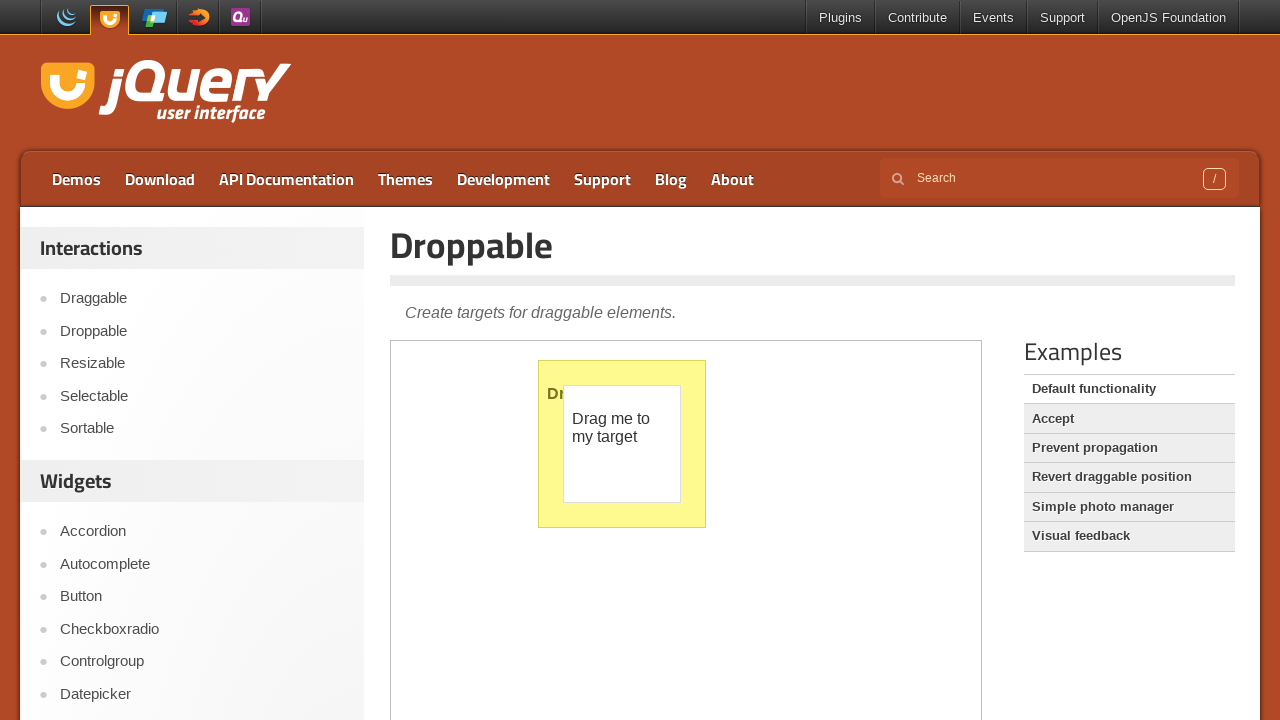

Waited 1 second to observe the drop result
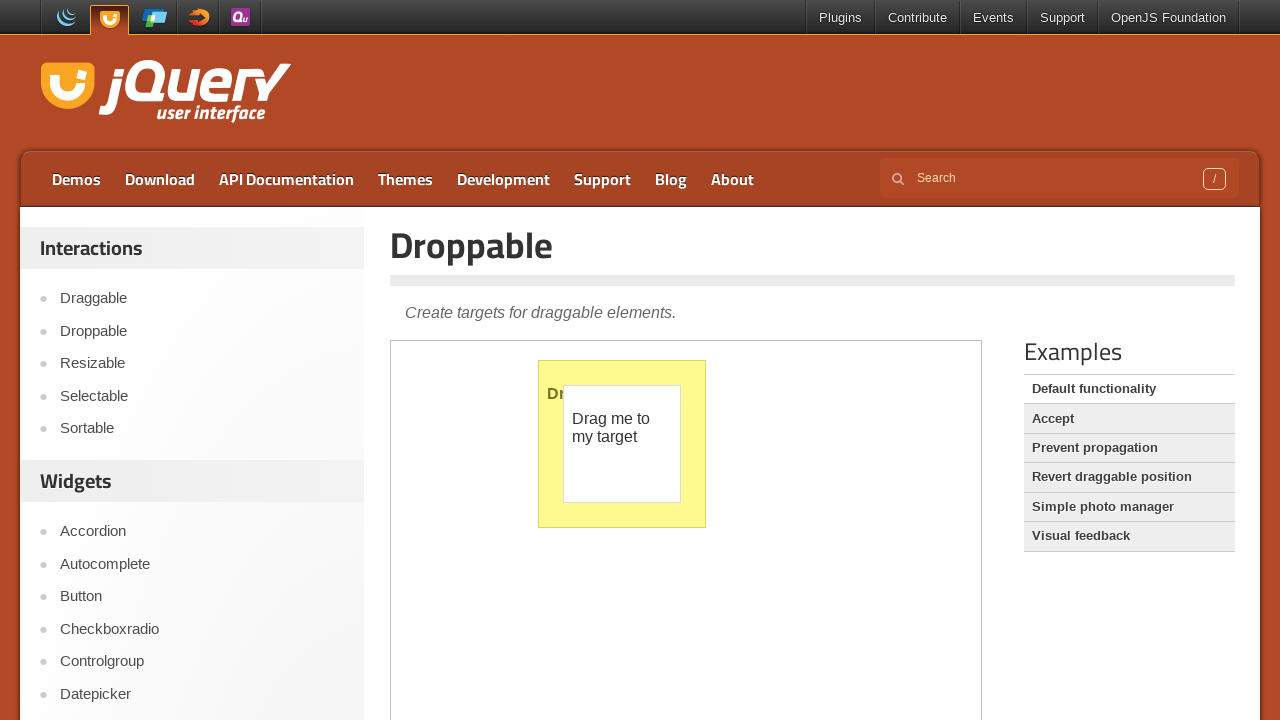

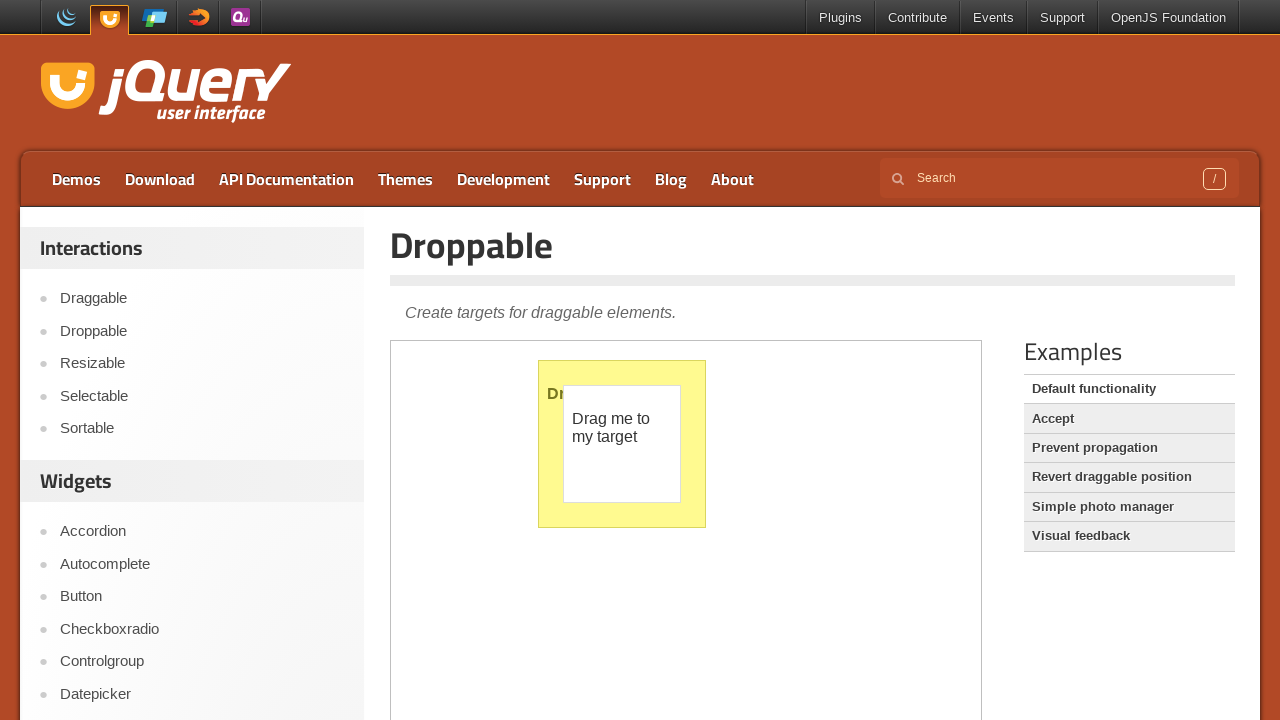